Tests iframe interactions on demoqa.com by navigating to the Frames page, switching to two different iframes, and verifying the text content within each frame.

Starting URL: https://demoqa.com/

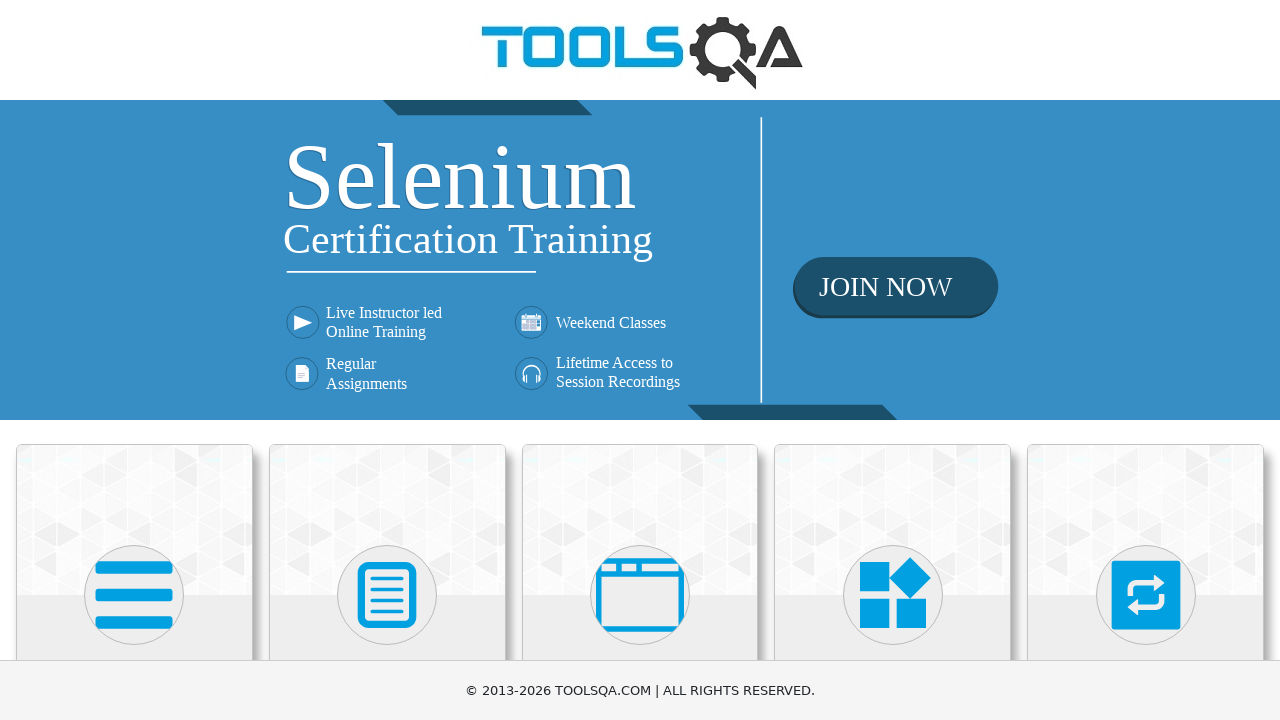

Scrolled to 'Alerts, Frame & Windows' menu
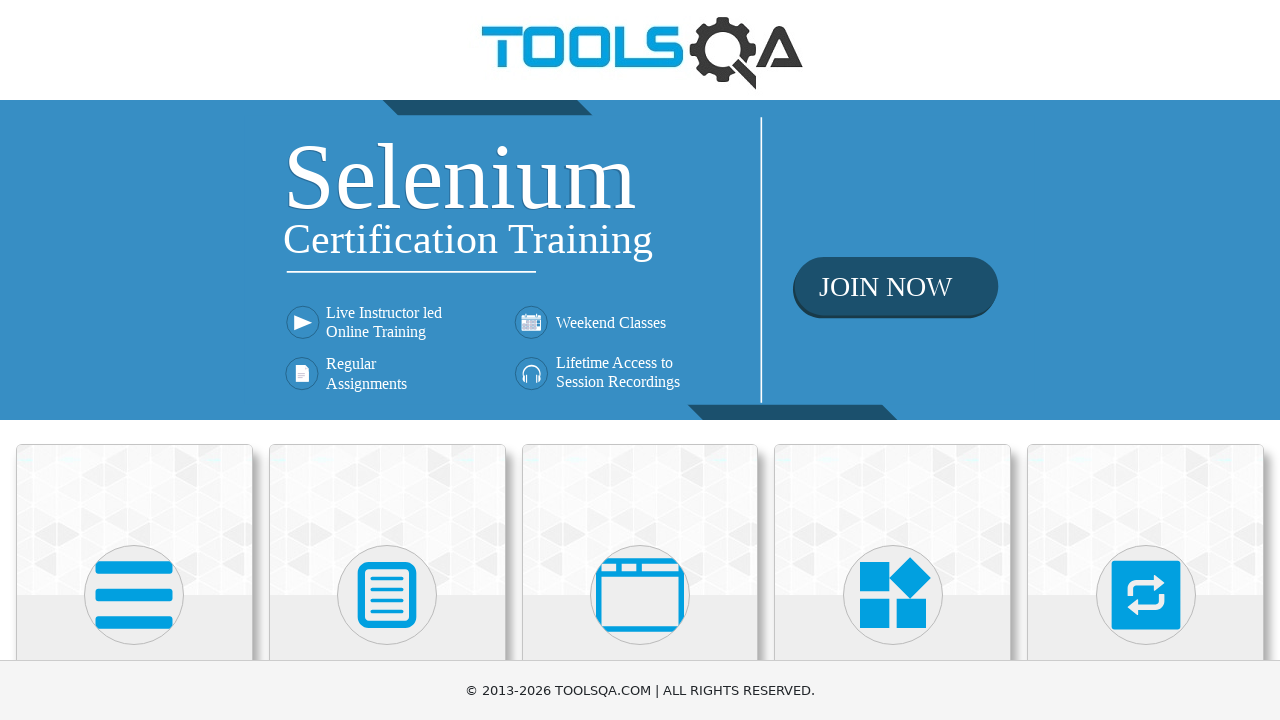

Clicked on 'Alerts, Frame & Windows' menu at (640, 360) on xpath=//h5[text()='Alerts, Frame & Windows']
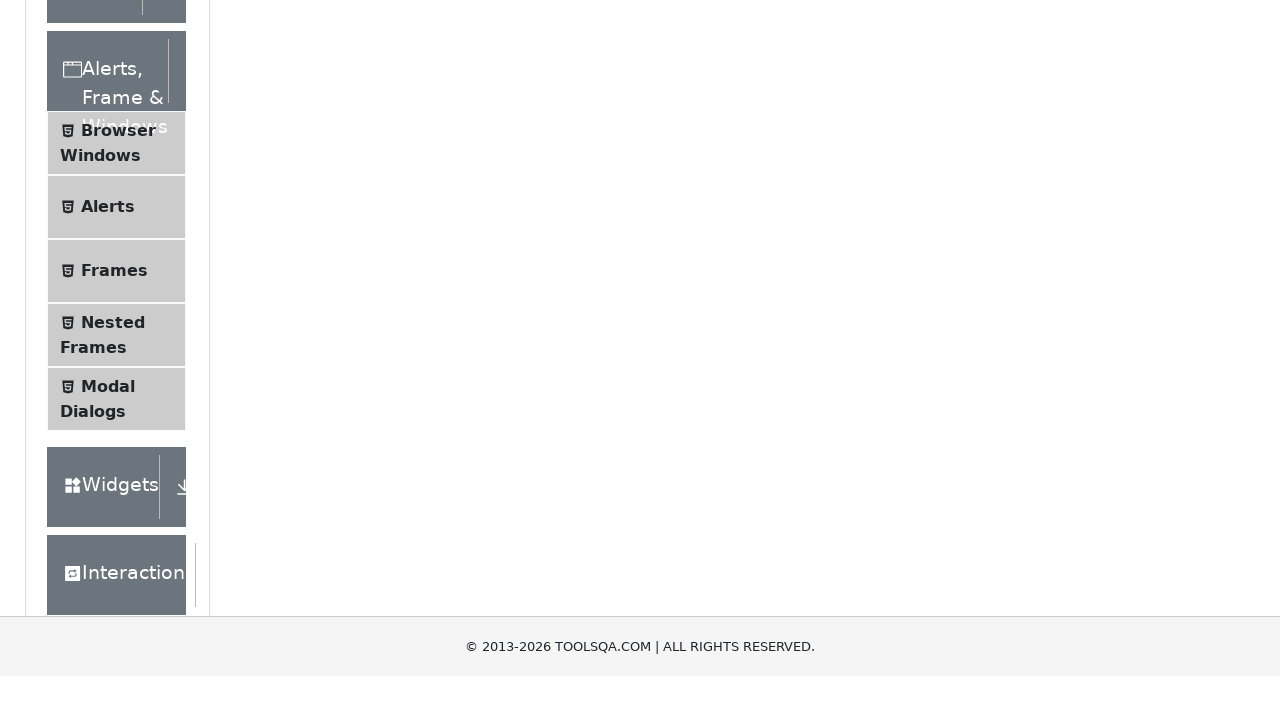

Clicked on 'Frames' submenu at (114, 565) on xpath=//span[text()='Frames']
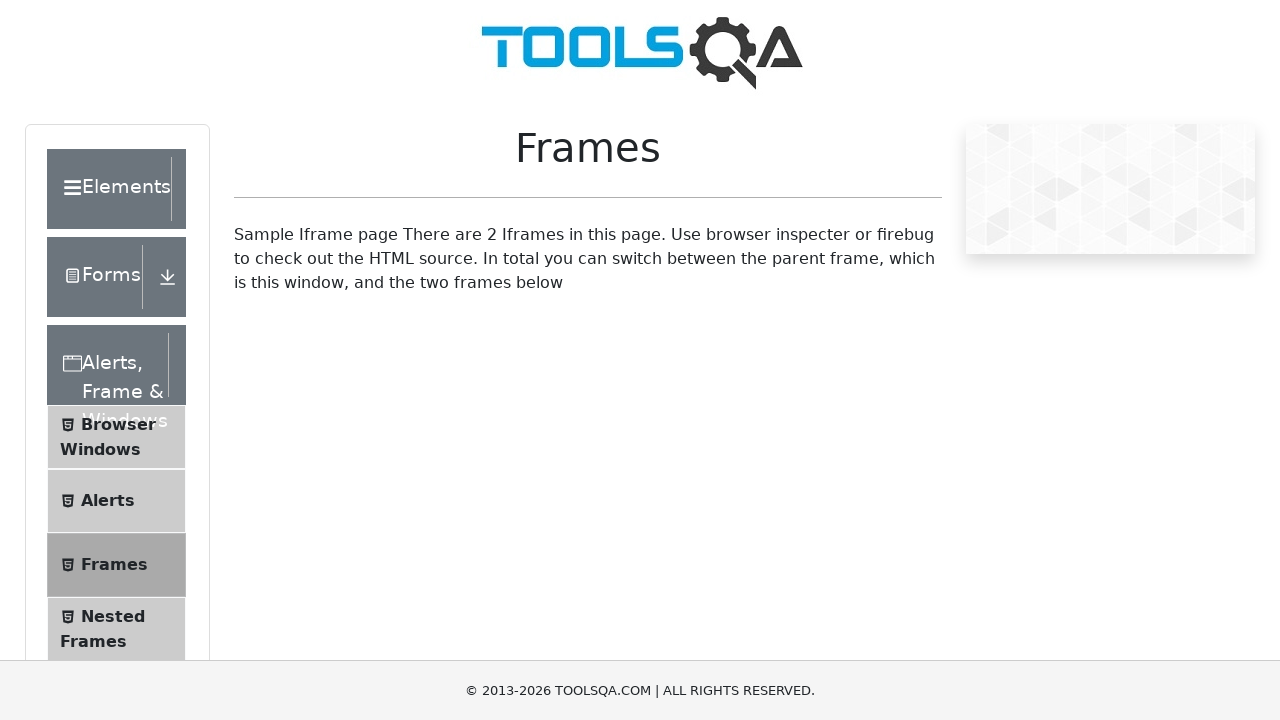

Frames page loaded successfully
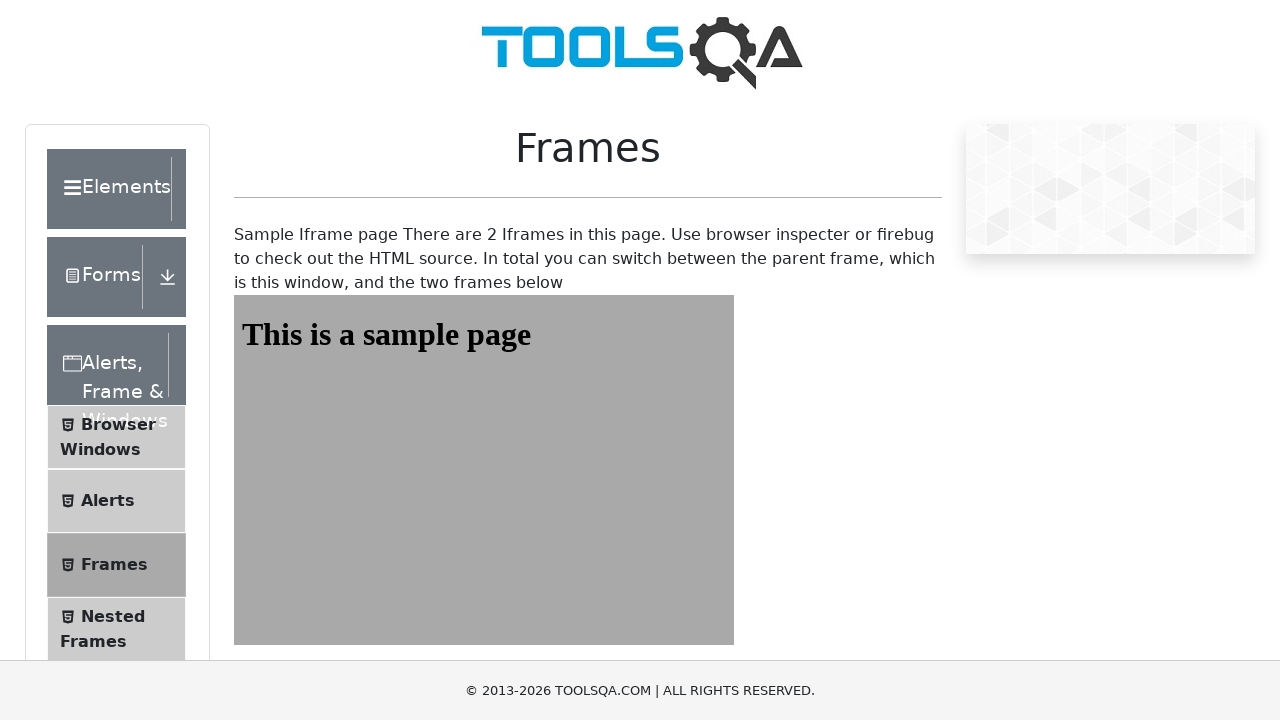

Waited for sampleHeading element in Frame One
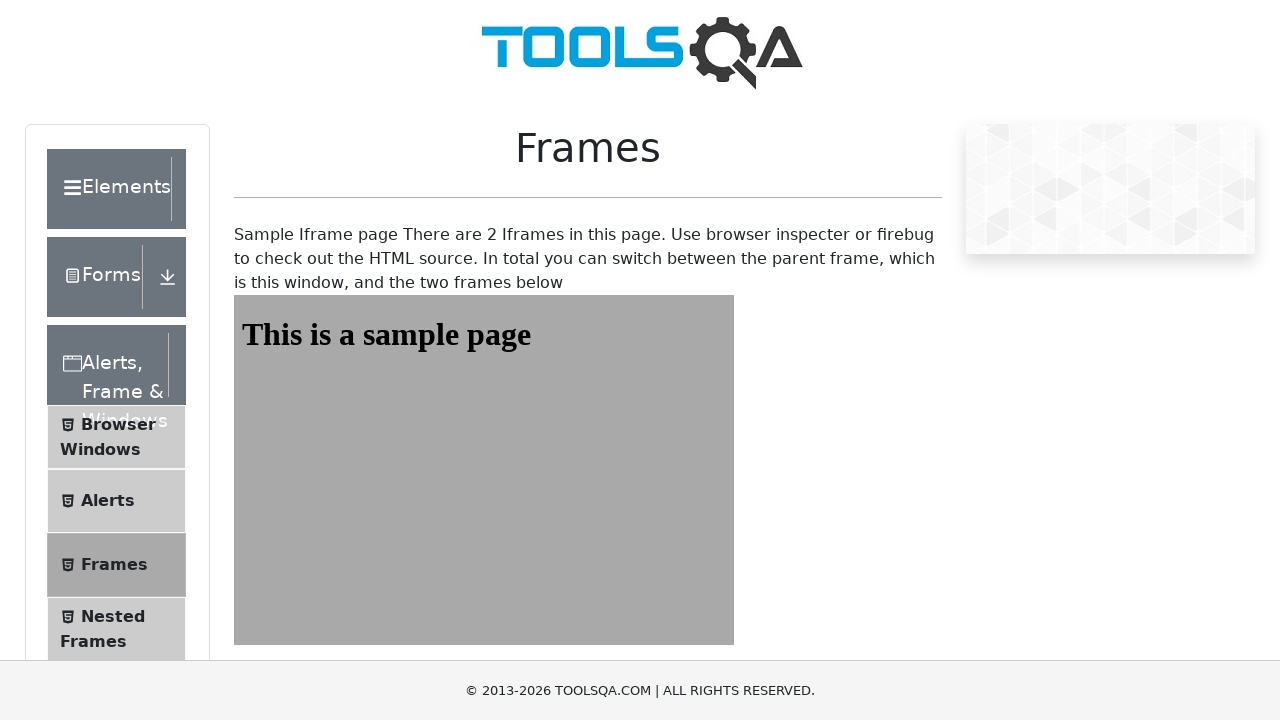

Verified text content in Frame One: 'This is a sample page'
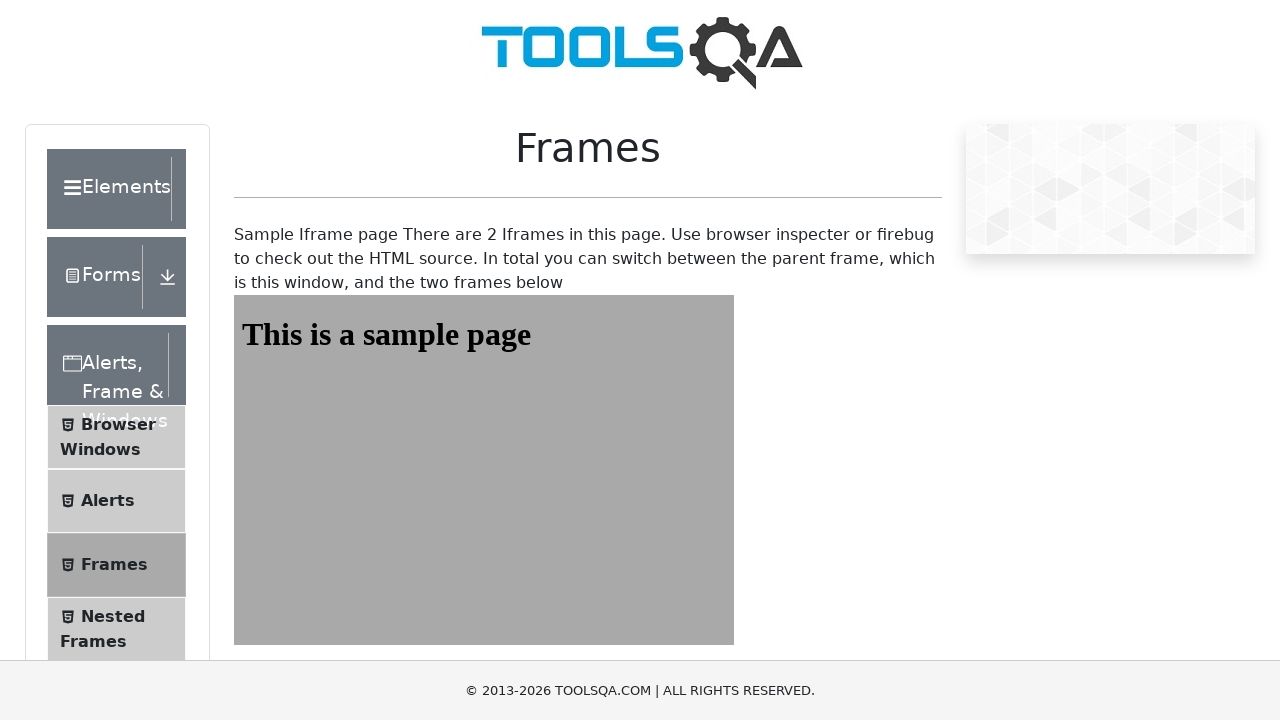

Waited for sampleHeading element in Frame Two
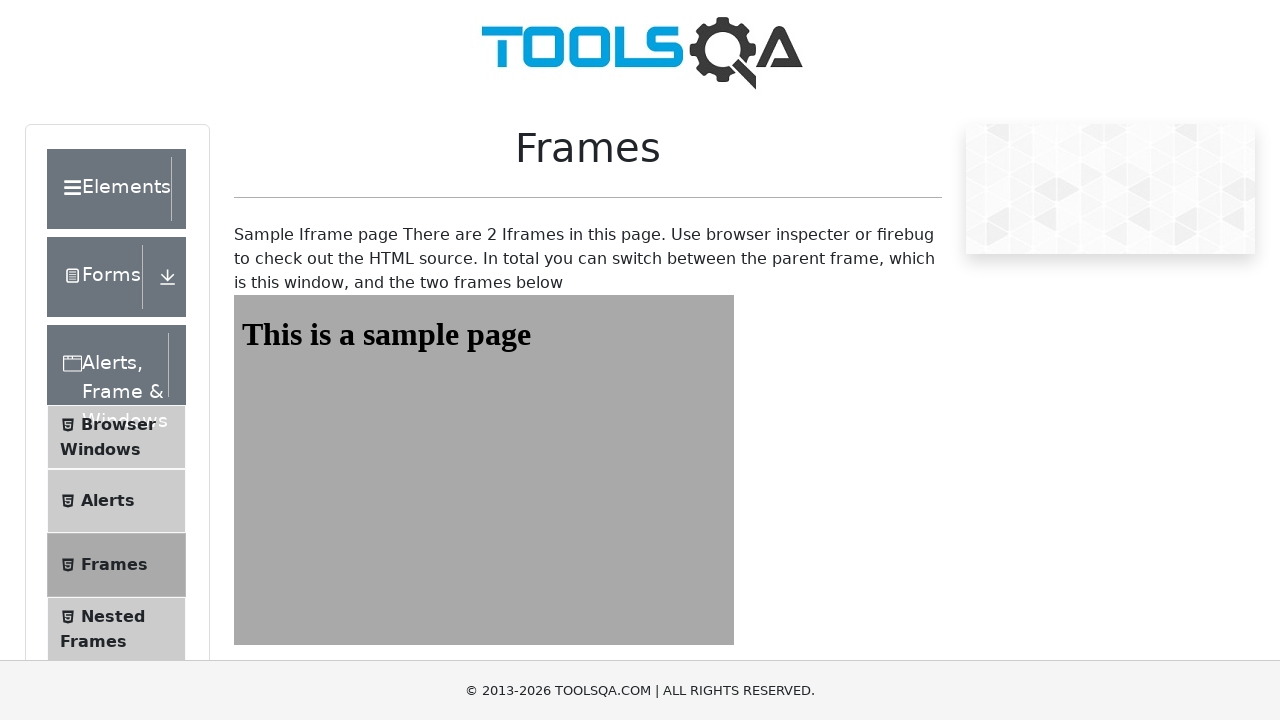

Verified text content in Frame Two: 'This is a sample page'
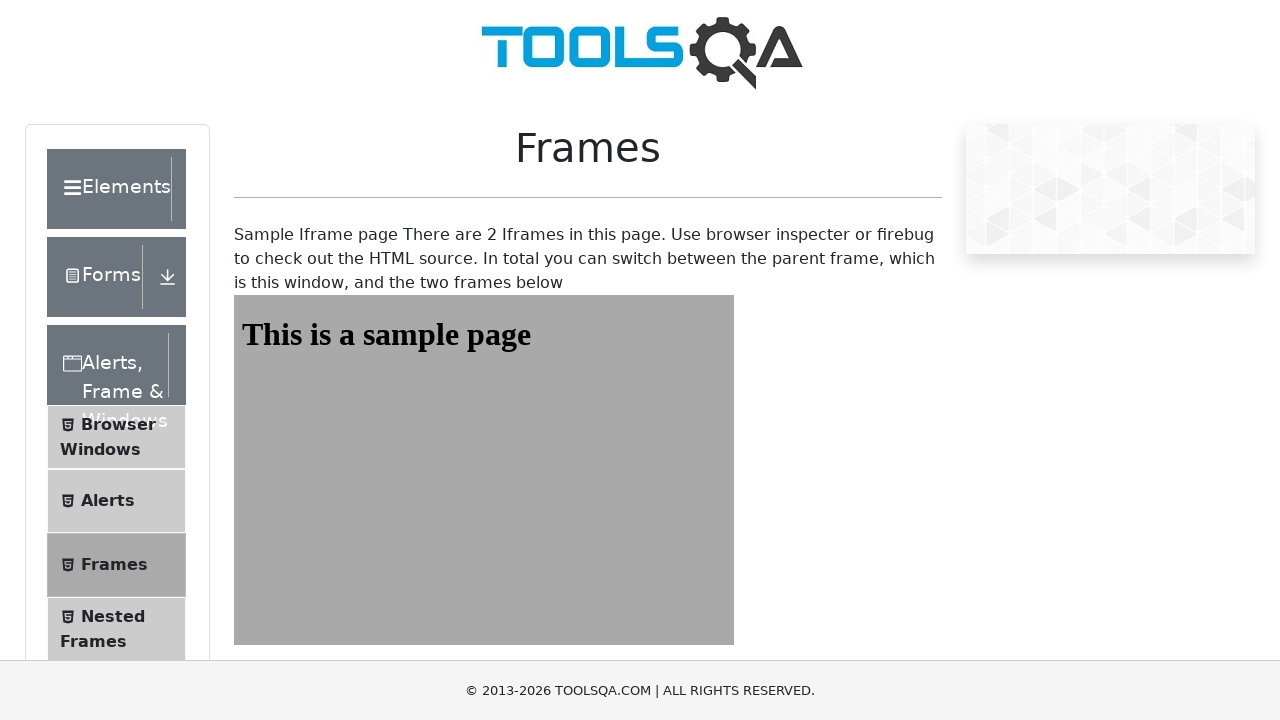

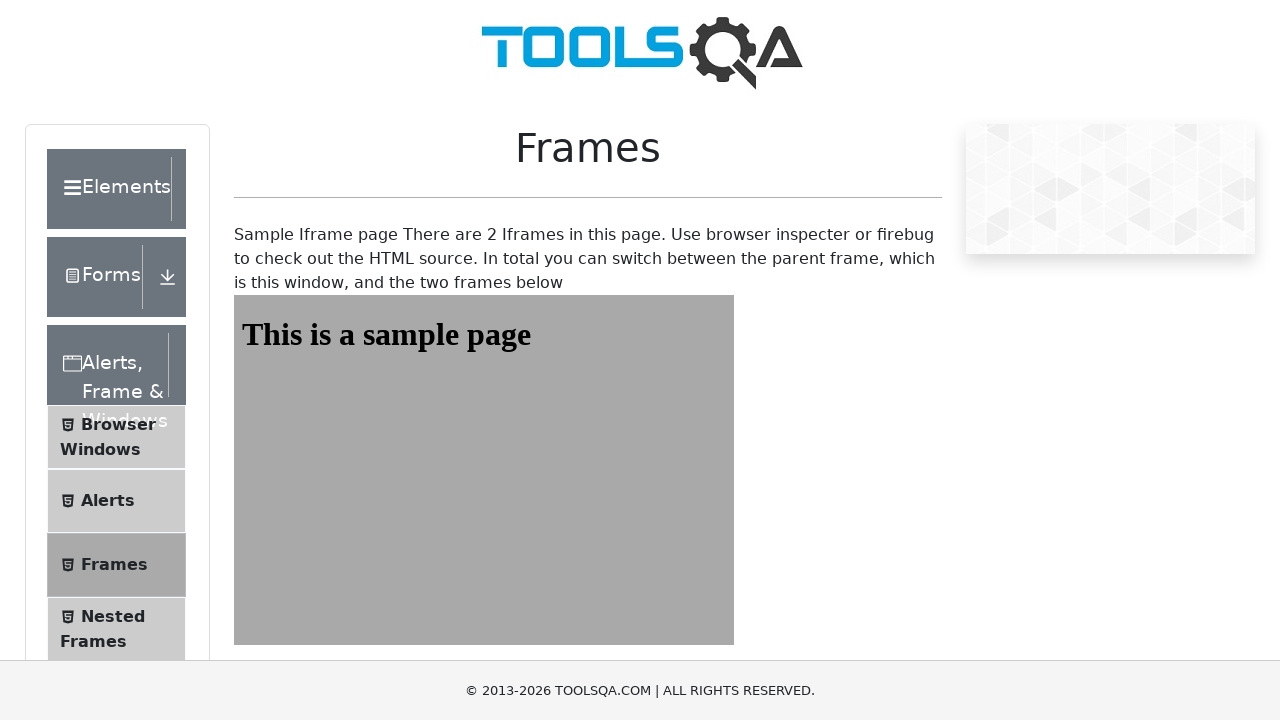